Navigates to the Automation Talks website and verifies the page loads by checking the title

Starting URL: https://automationtalks.com/

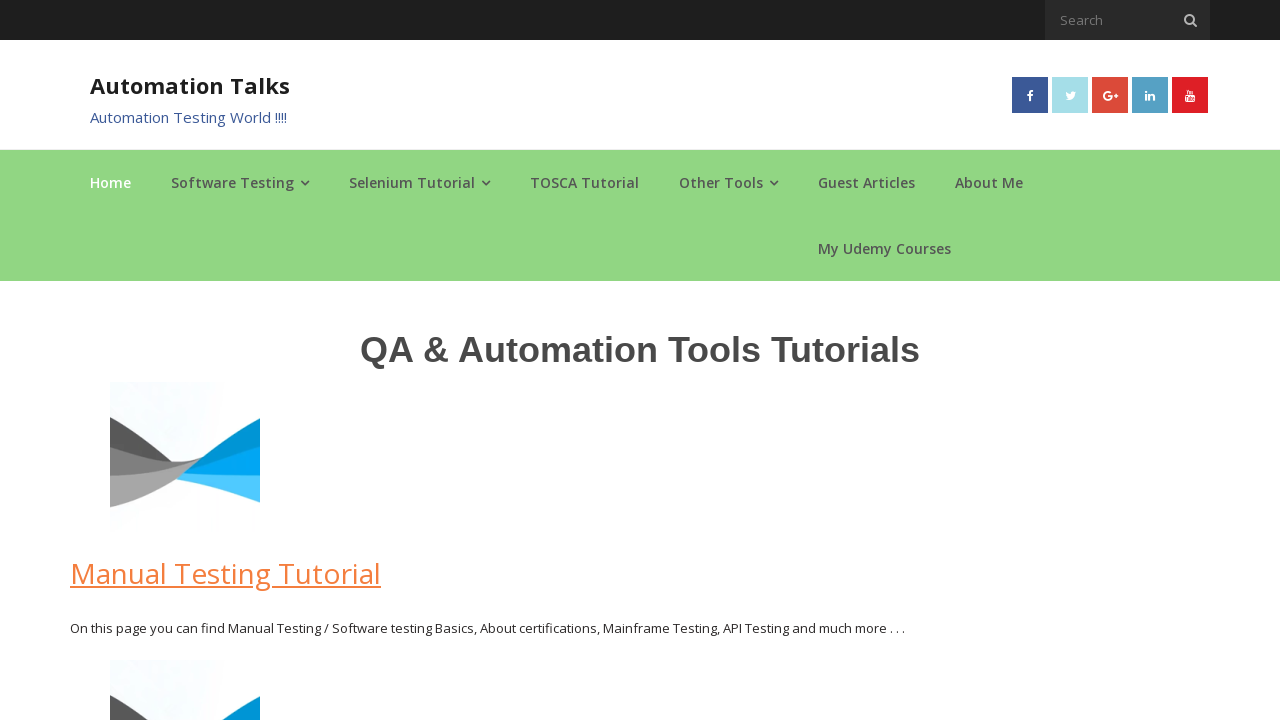

Navigated to Automation Talks website
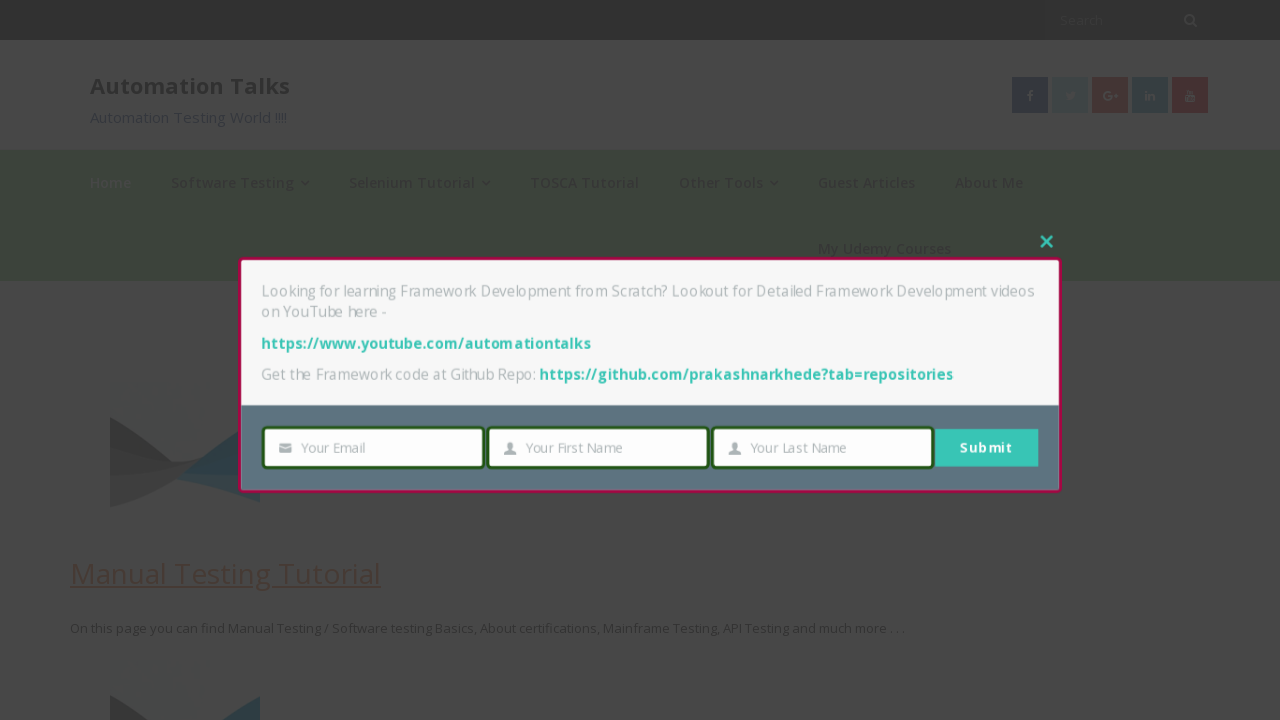

Page fully loaded (domcontentloaded)
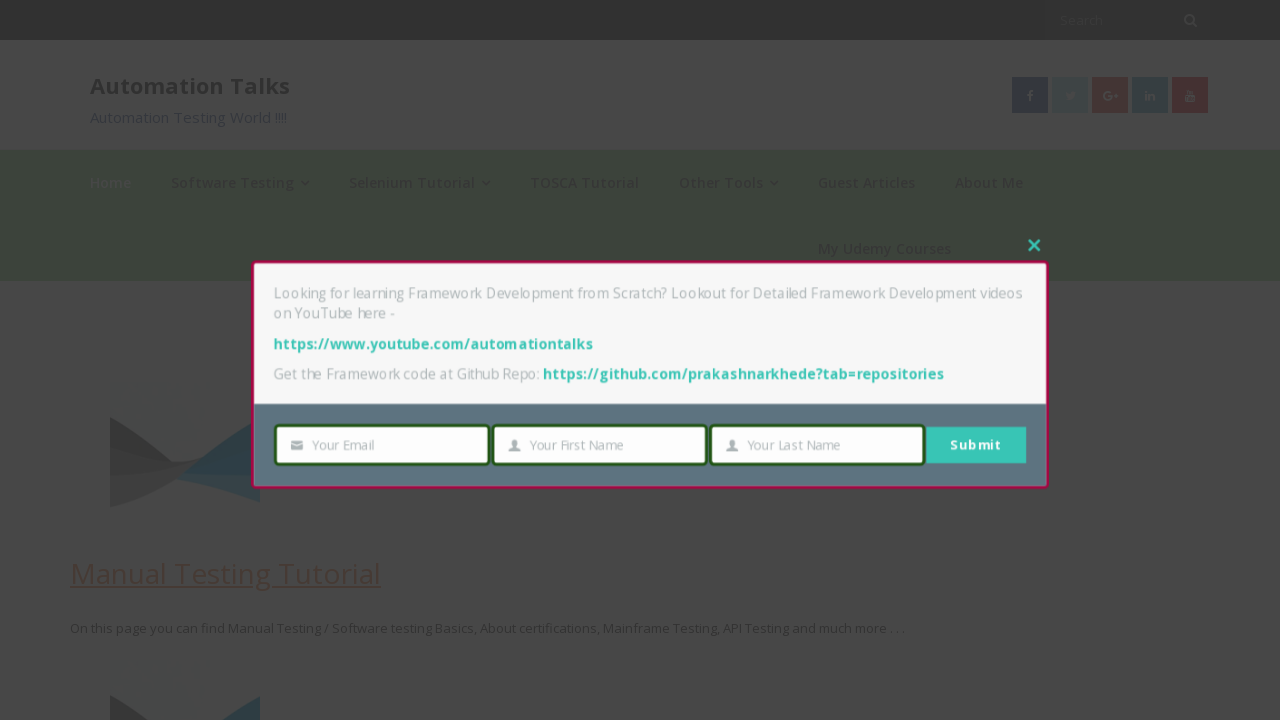

Retrieved page title: AutomationTalks - Learn Automation Testing
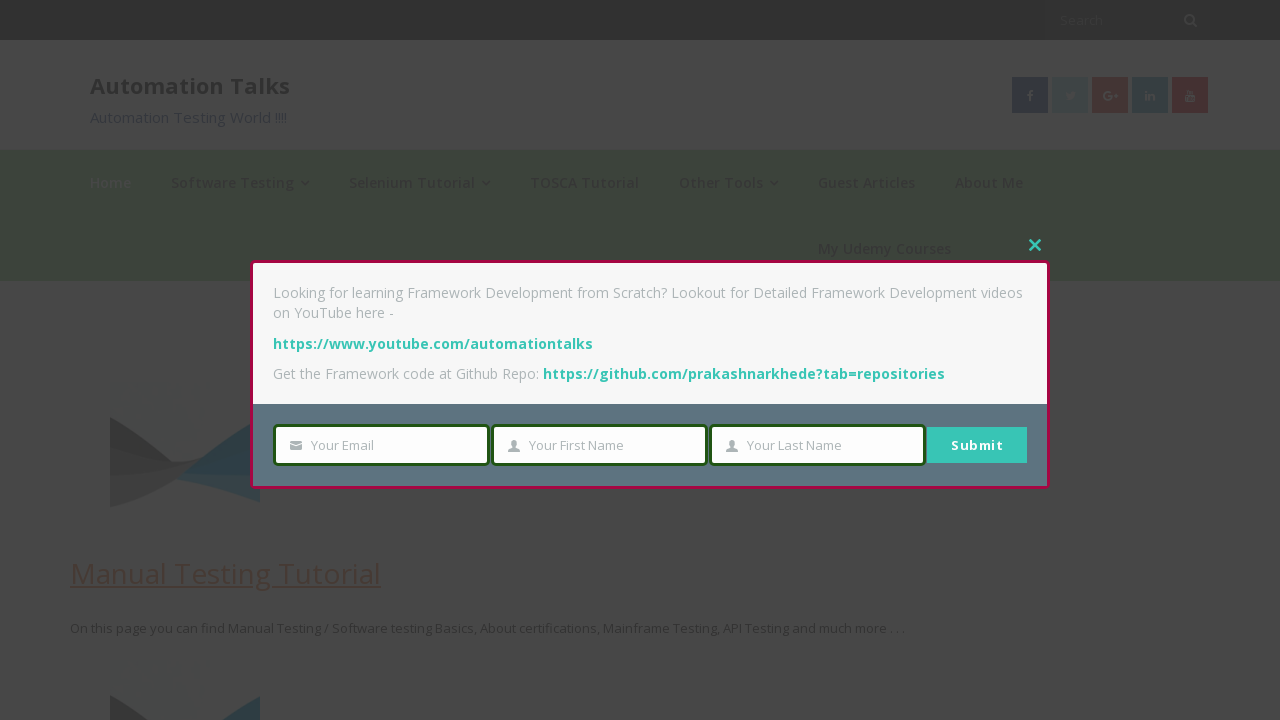

Verified page title is accessible
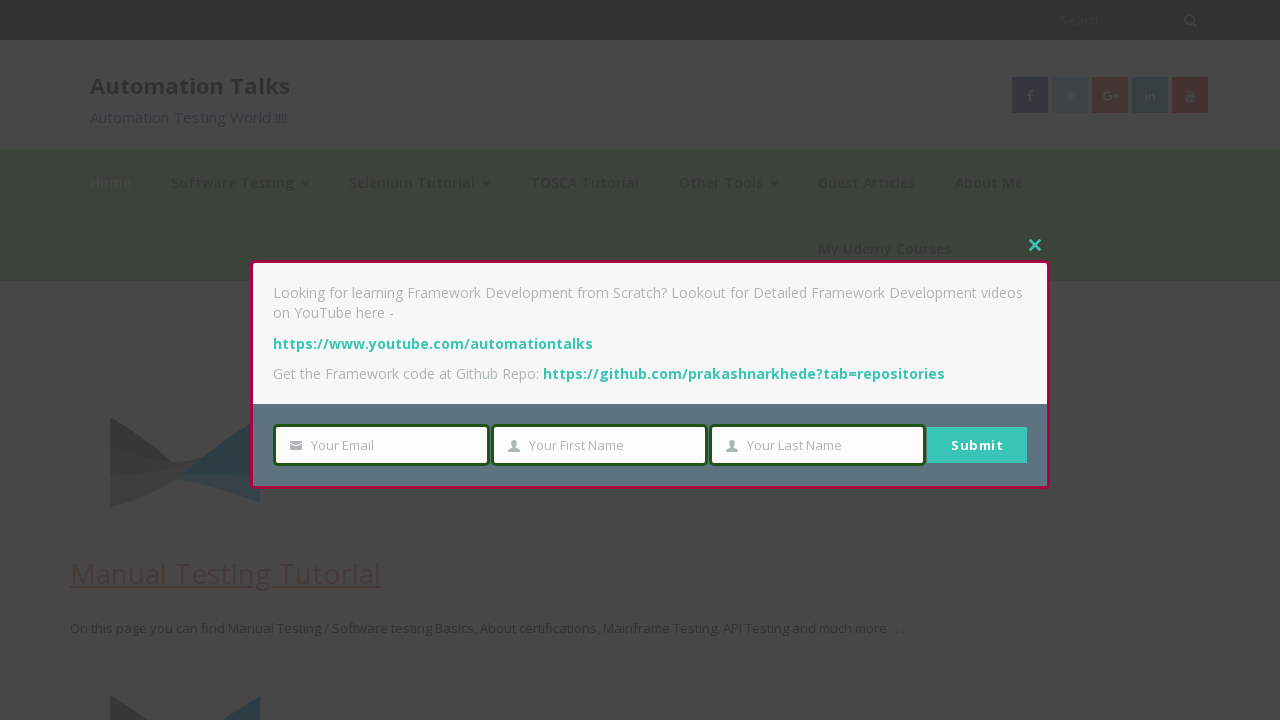

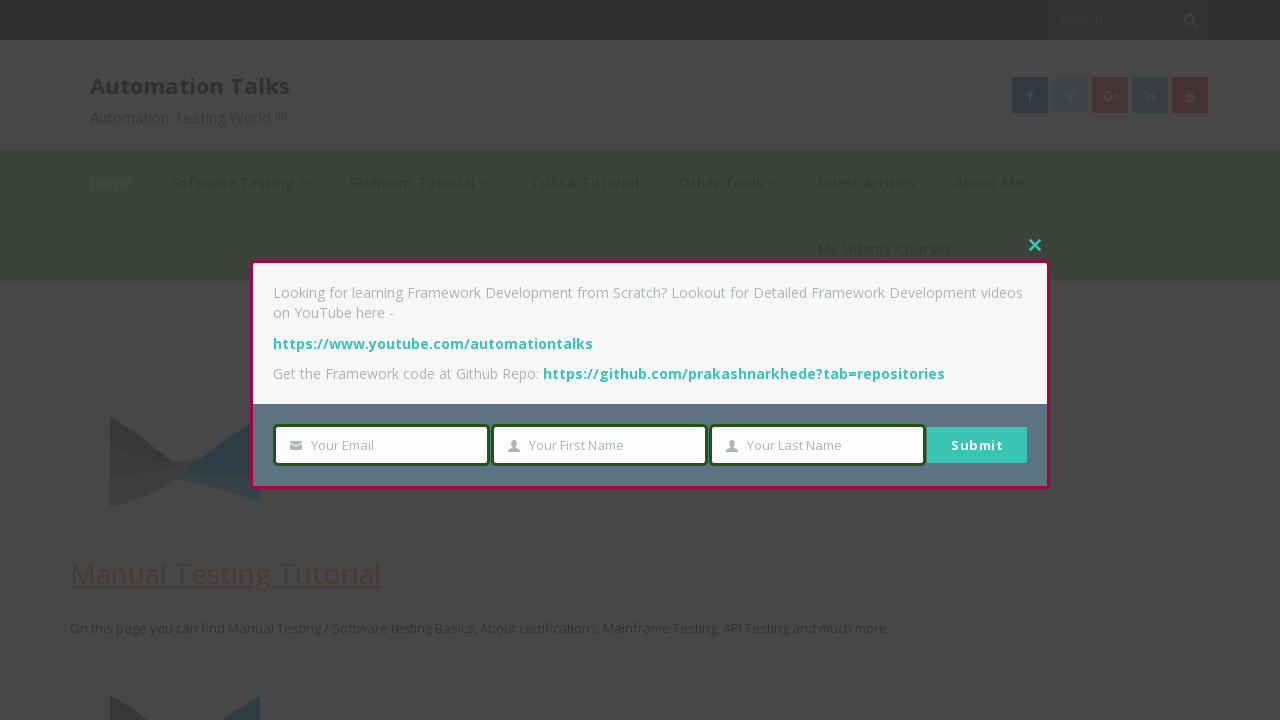